Tests drag and drop functionality by dragging element A to element B and verifying the swap

Starting URL: https://the-internet.herokuapp.com/drag_and_drop

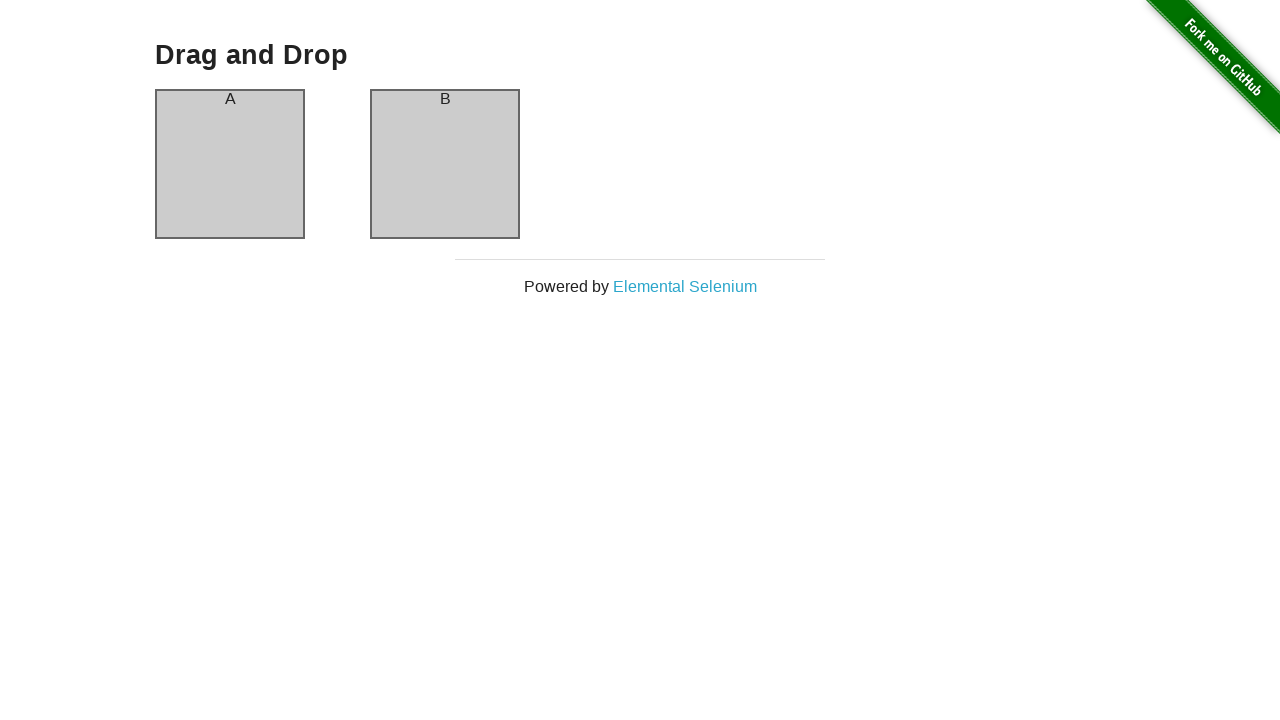

Dragged element A to element B at (445, 164)
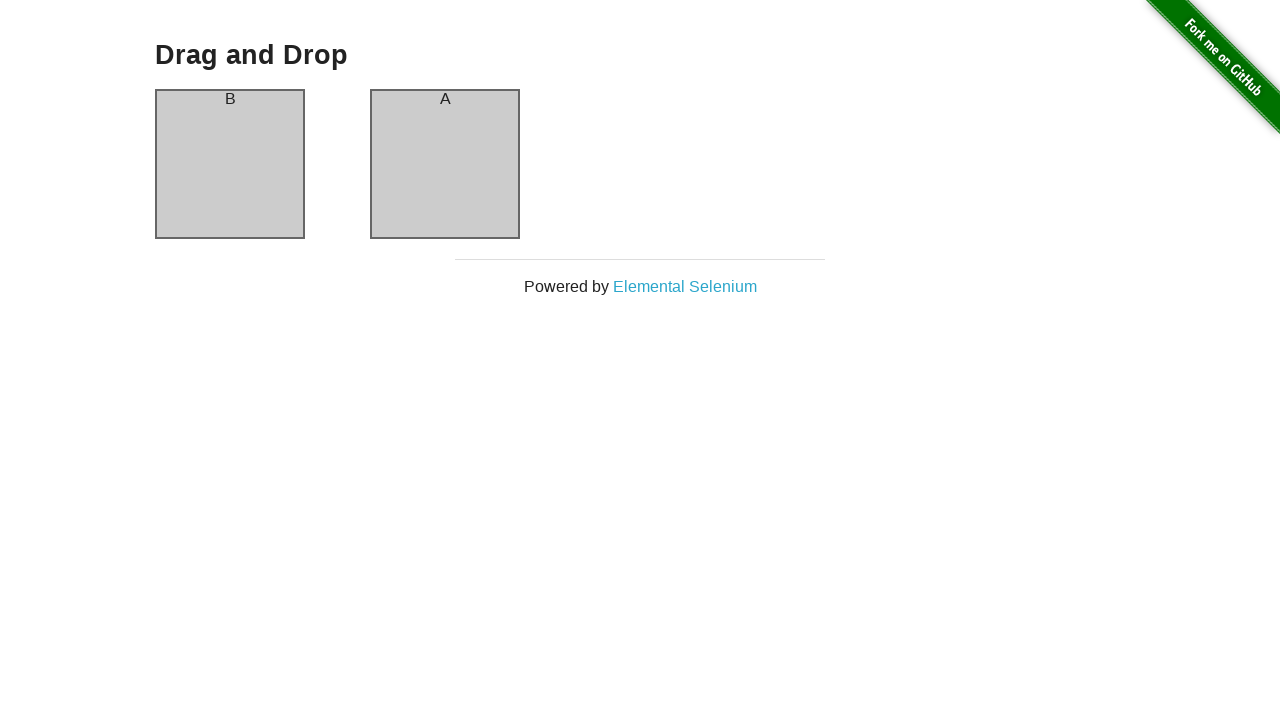

Located element A after drag and drop
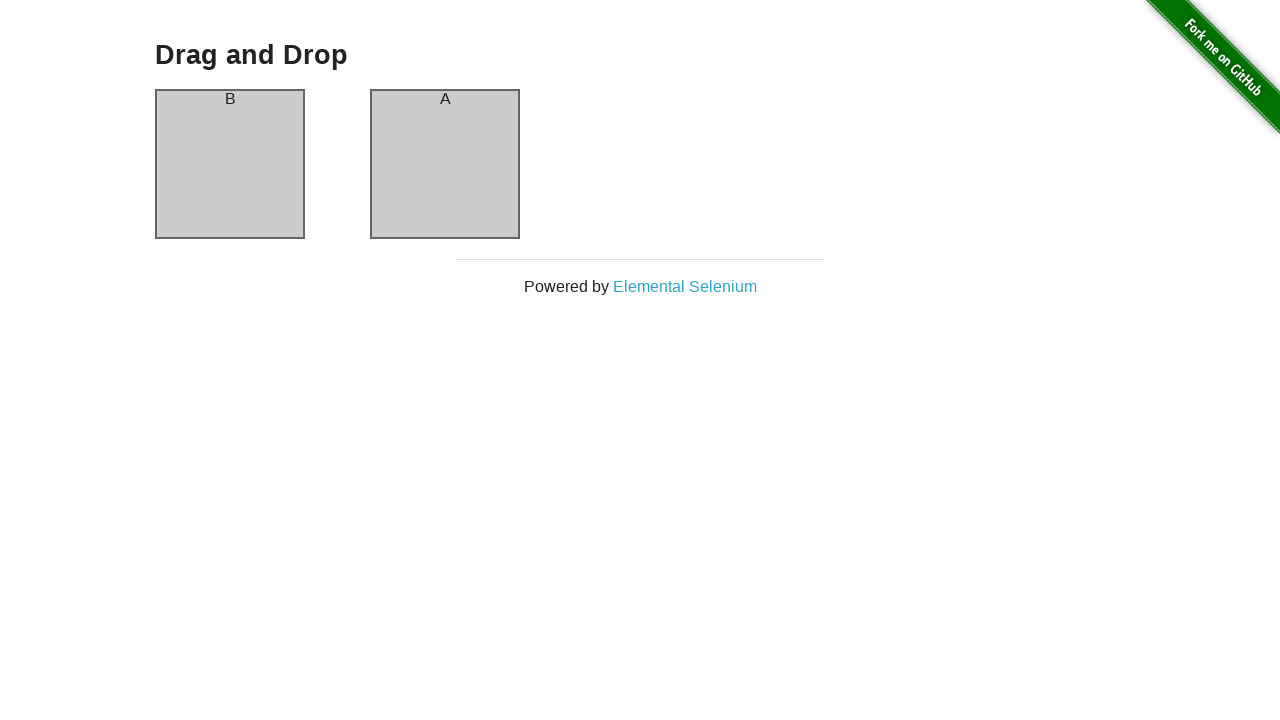

Verified element A now displays 'B' text after swap
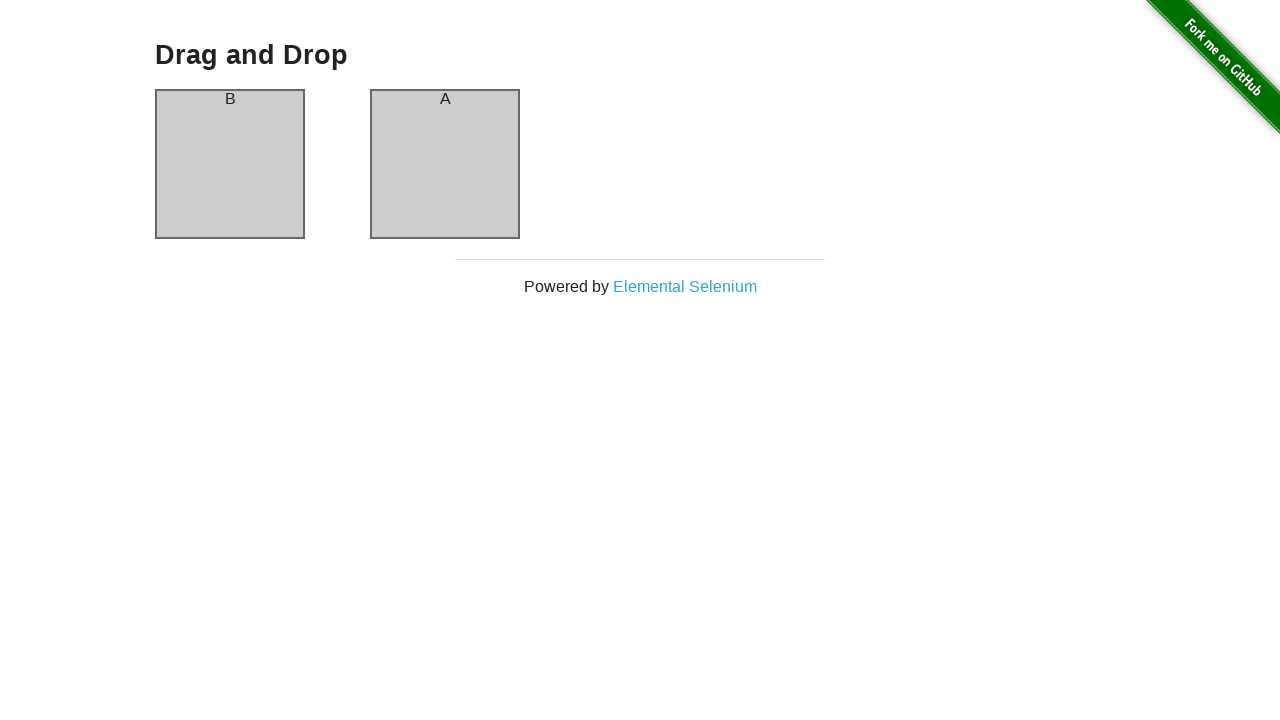

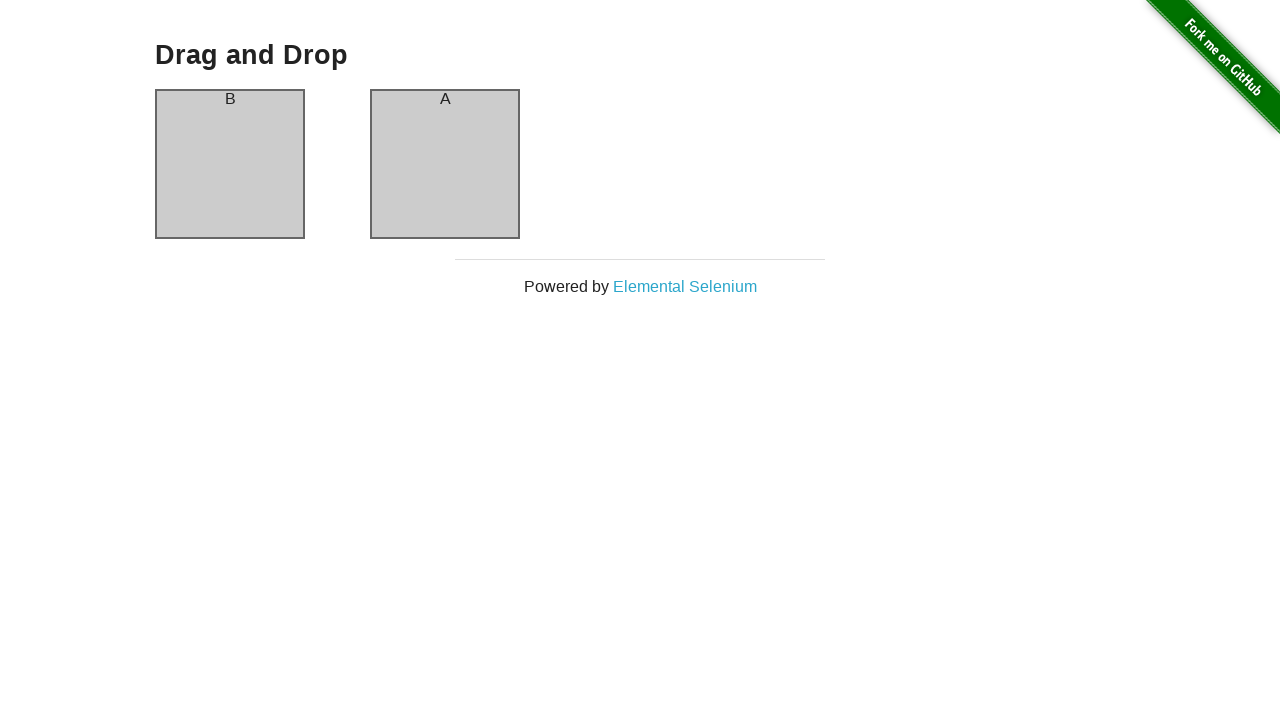